Tests the timed alert that appears after 5 seconds and accepts it

Starting URL: https://demoqa.com

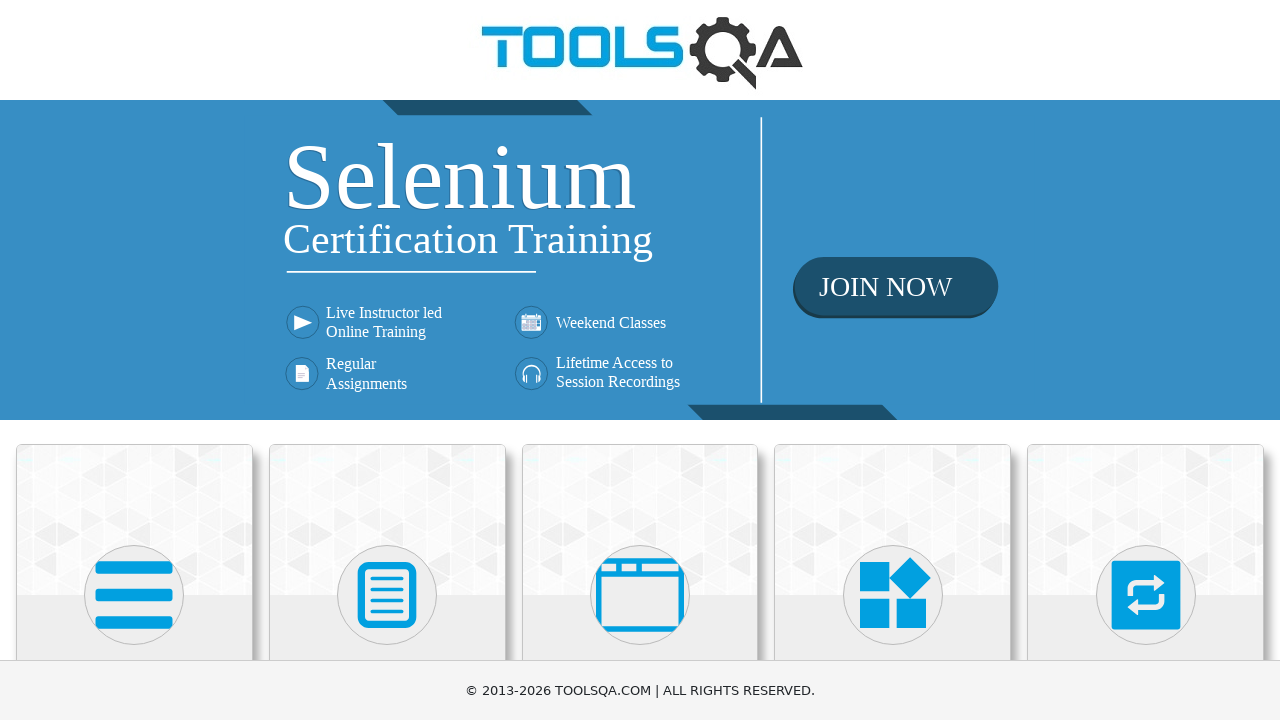

Clicked on 'Alerts, Frame & Windows' menu item at (640, 360) on text=Alerts, Frame & Windows
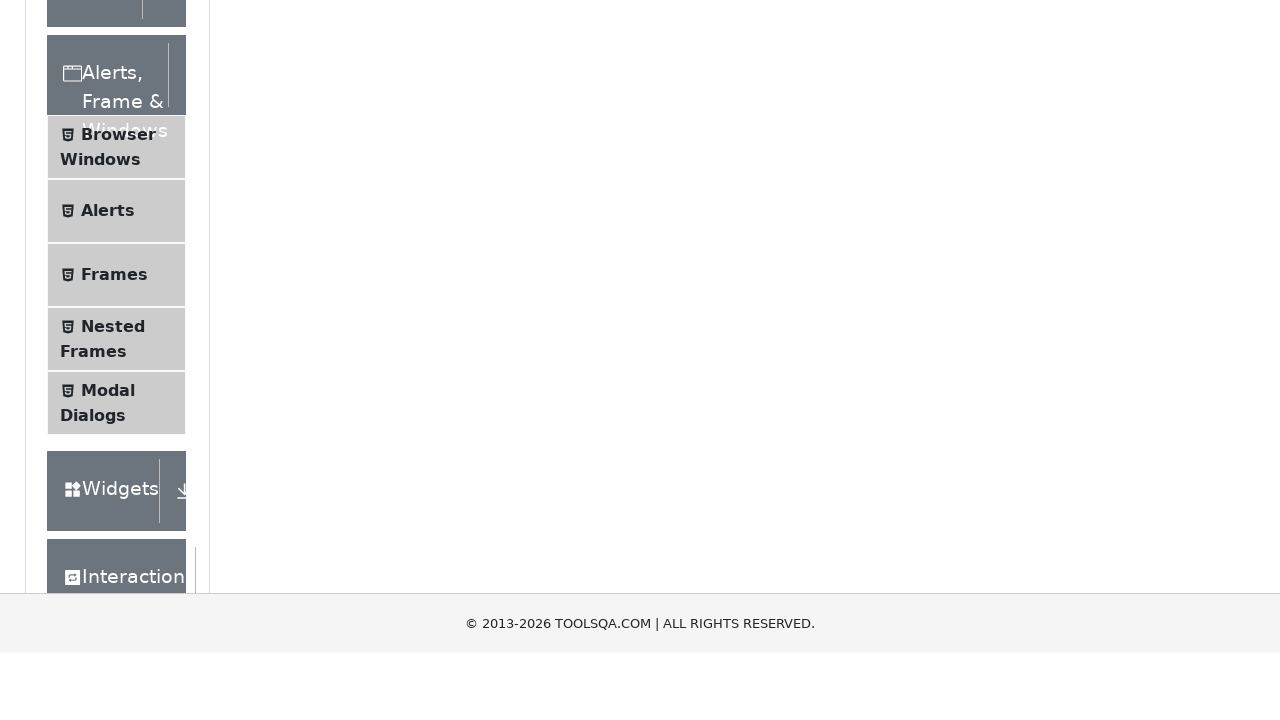

Waited for alertsWindows URL to load
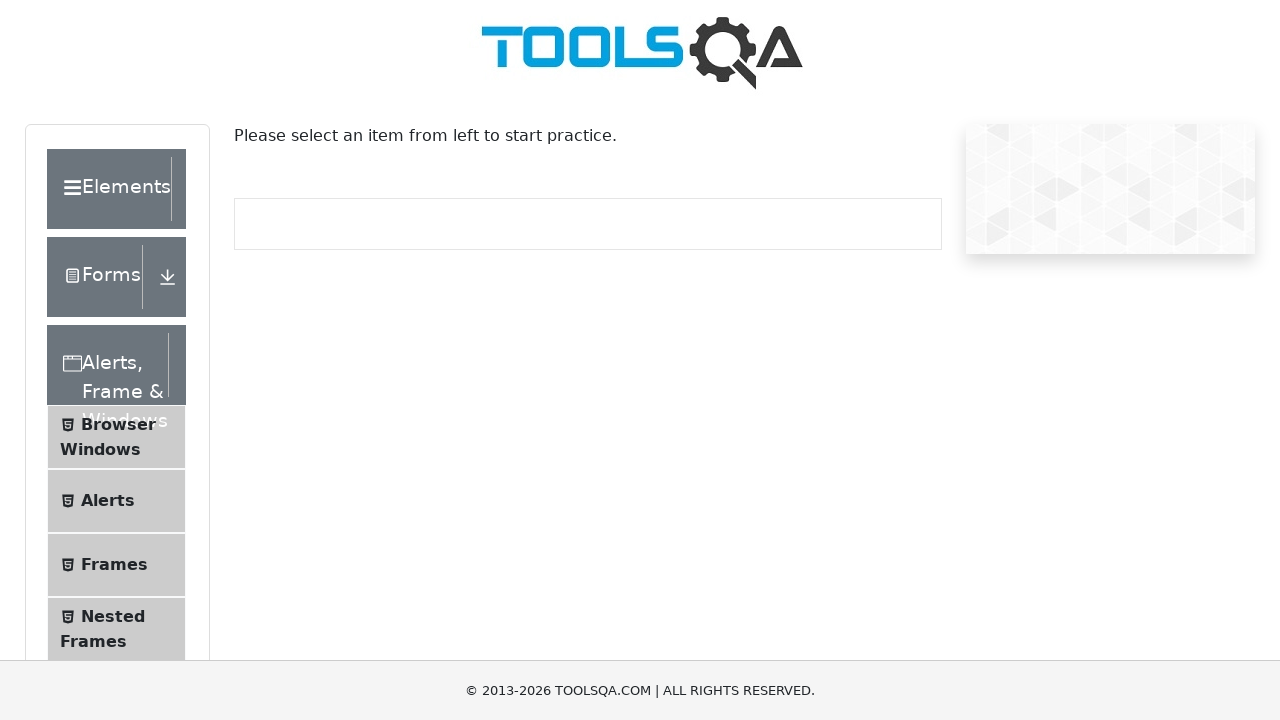

Clicked on 'Alerts' submenu item at (108, 501) on .menu-list >> text=Alerts
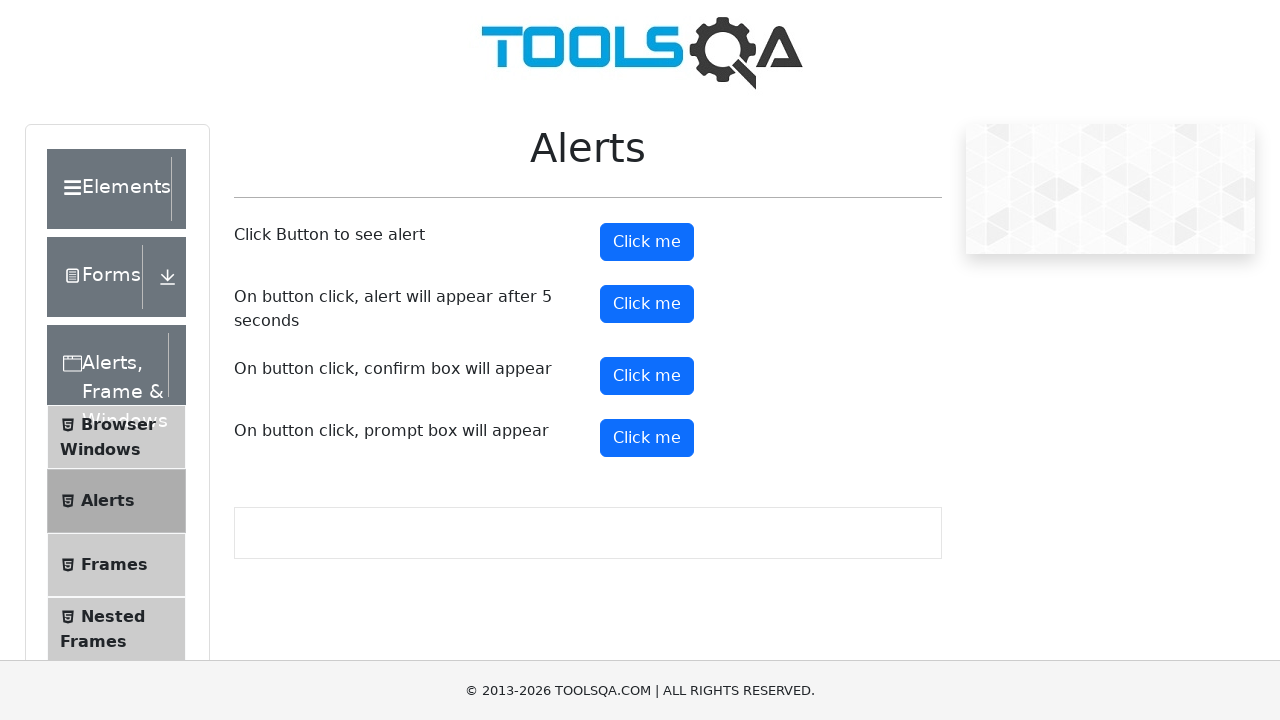

Set up alert dialog handler to accept all dialogs
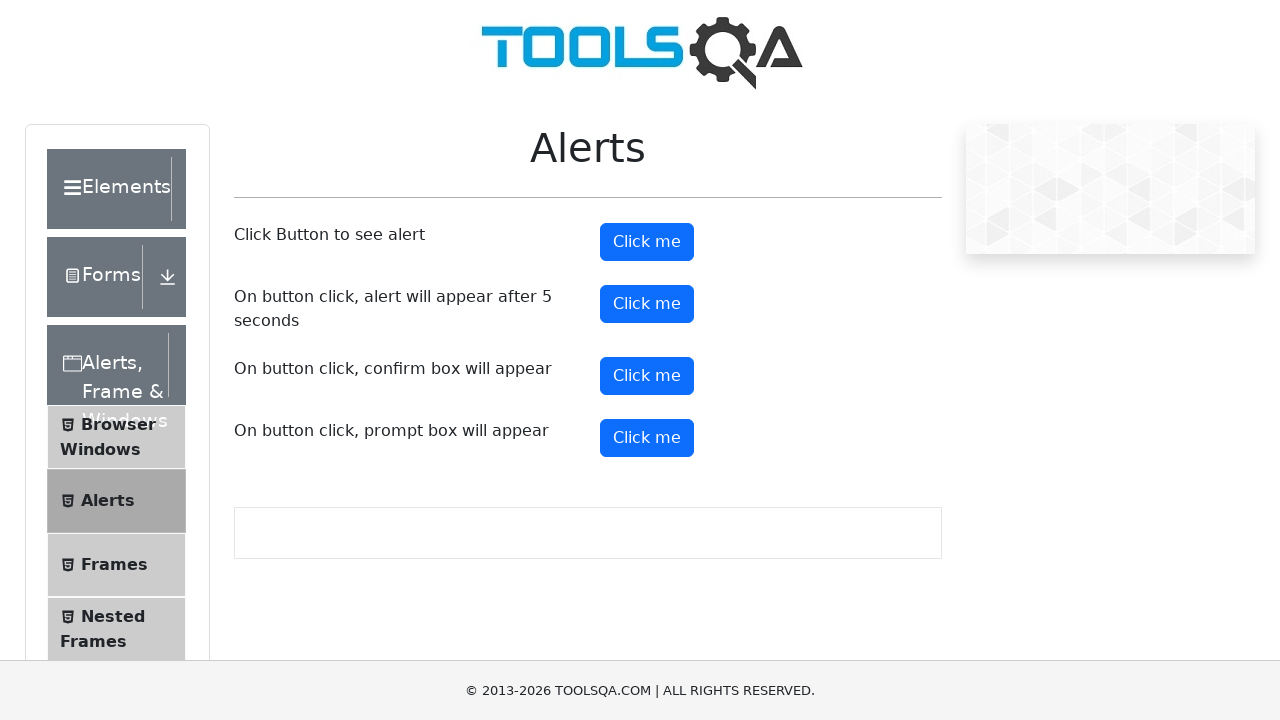

Clicked on timed alert button at (647, 304) on #timerAlertButton
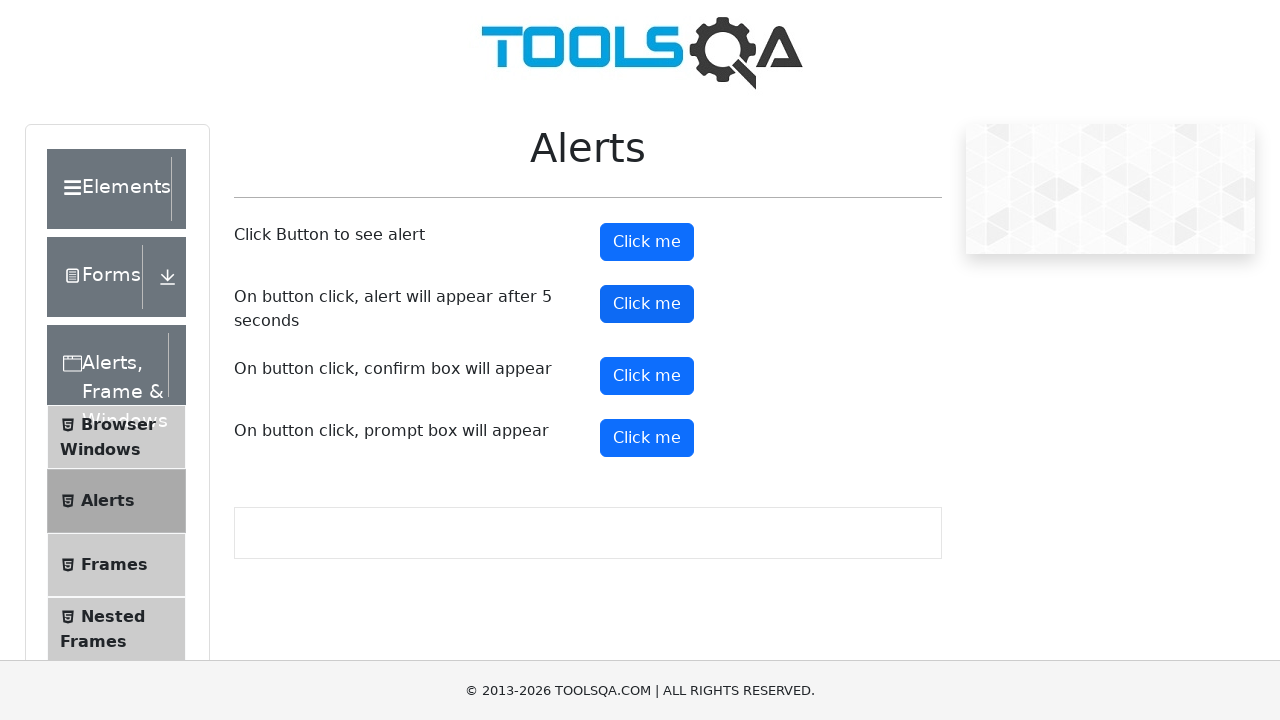

Waited 6 seconds for timed alert to appear and be accepted
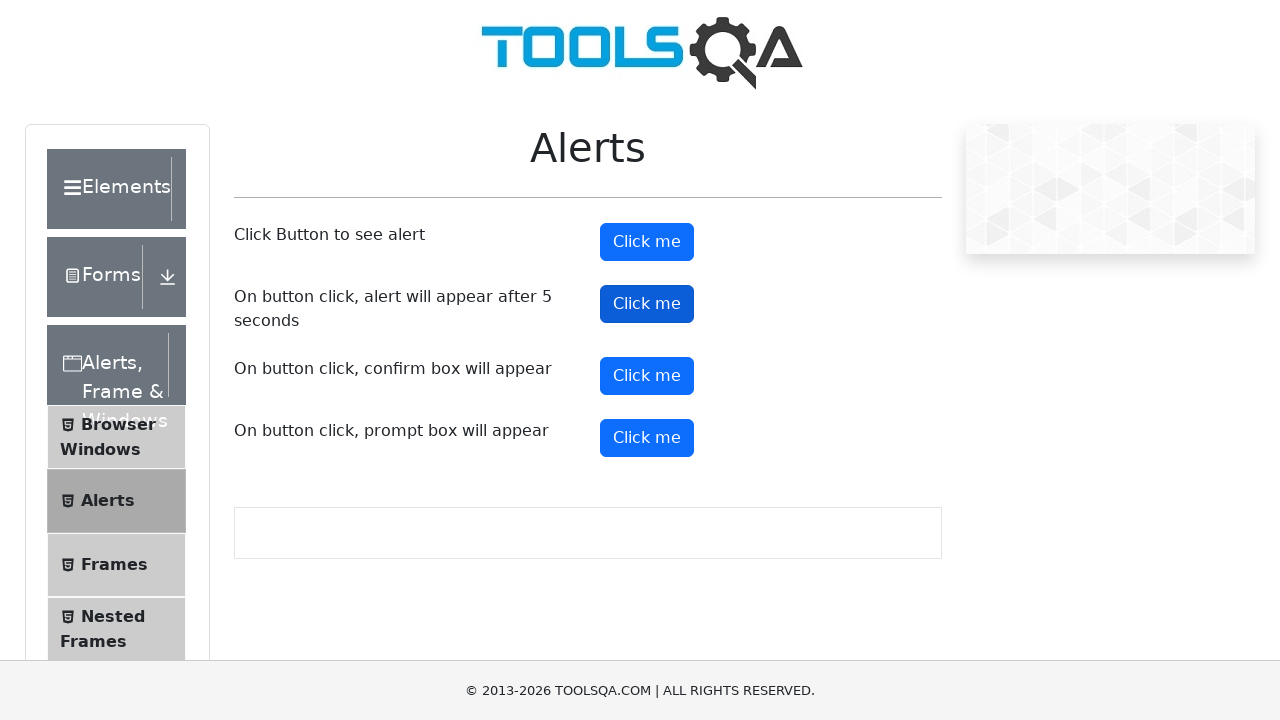

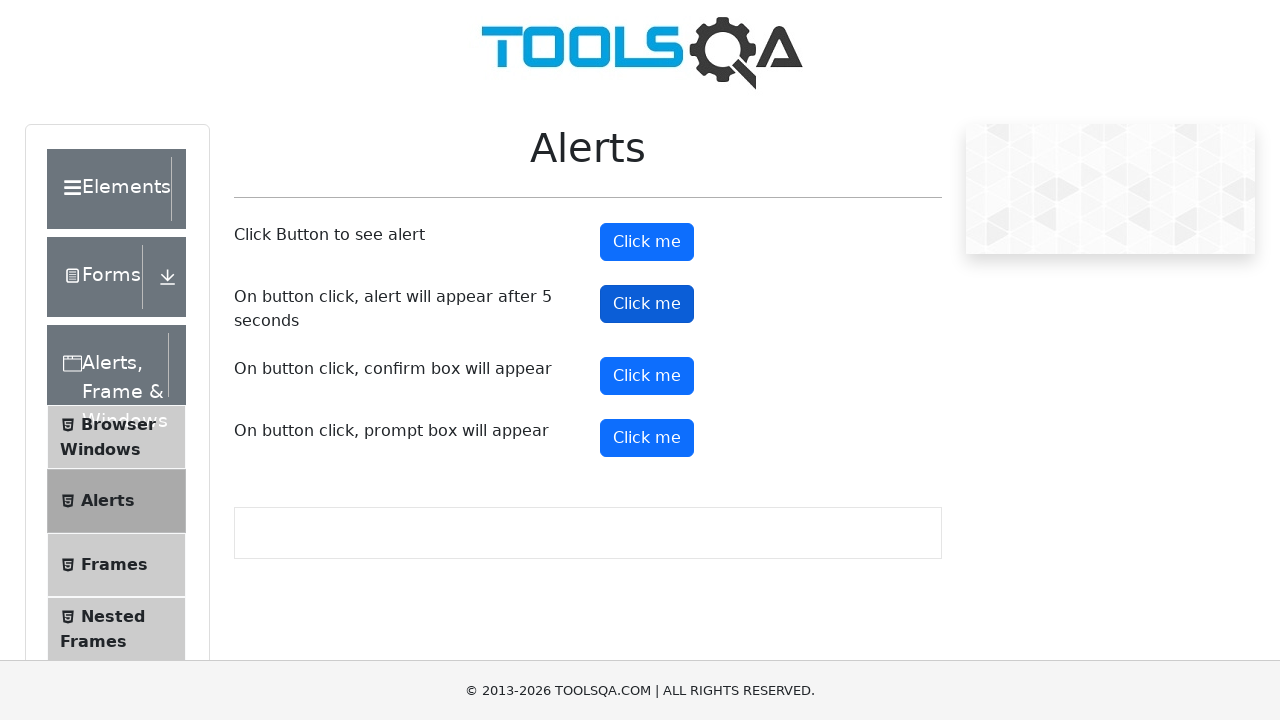